Tests keyboard key press interactions on an input field by sending various keyboard keys like ENTER, BACKSPACE, SPACE, and ESCAPE

Starting URL: https://the-internet.herokuapp.com/key_presses?

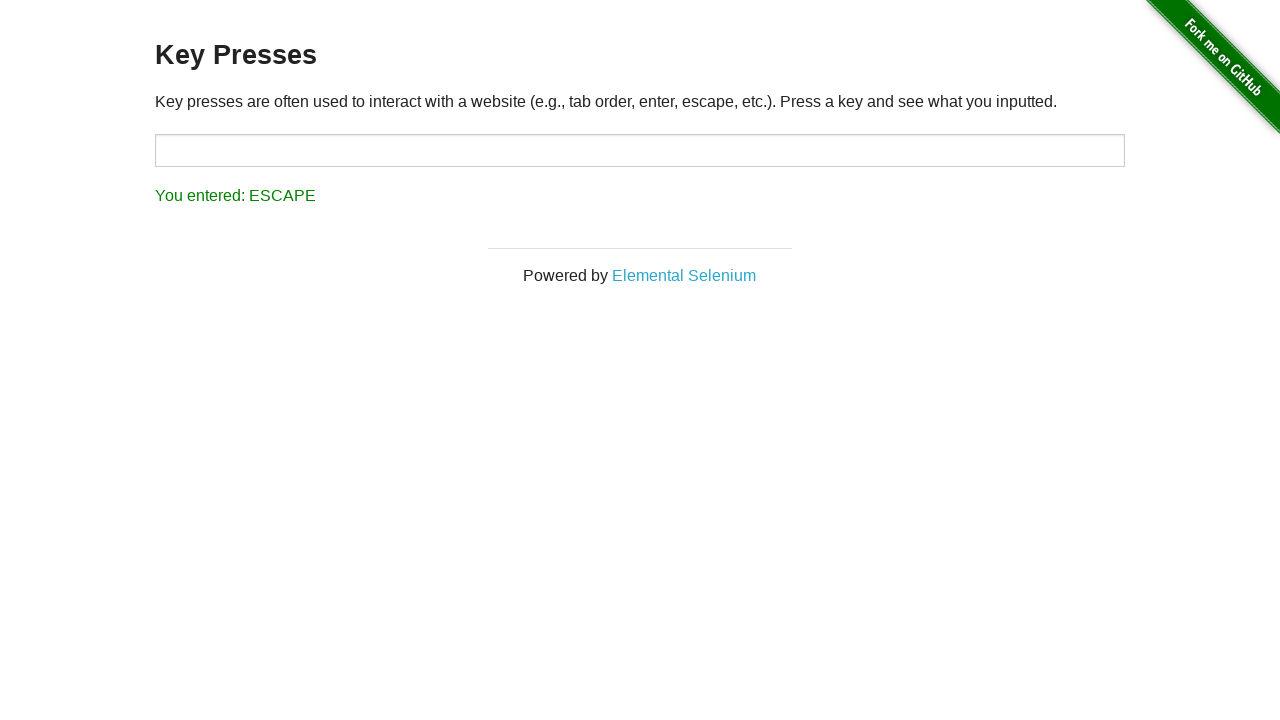

Located the target input field
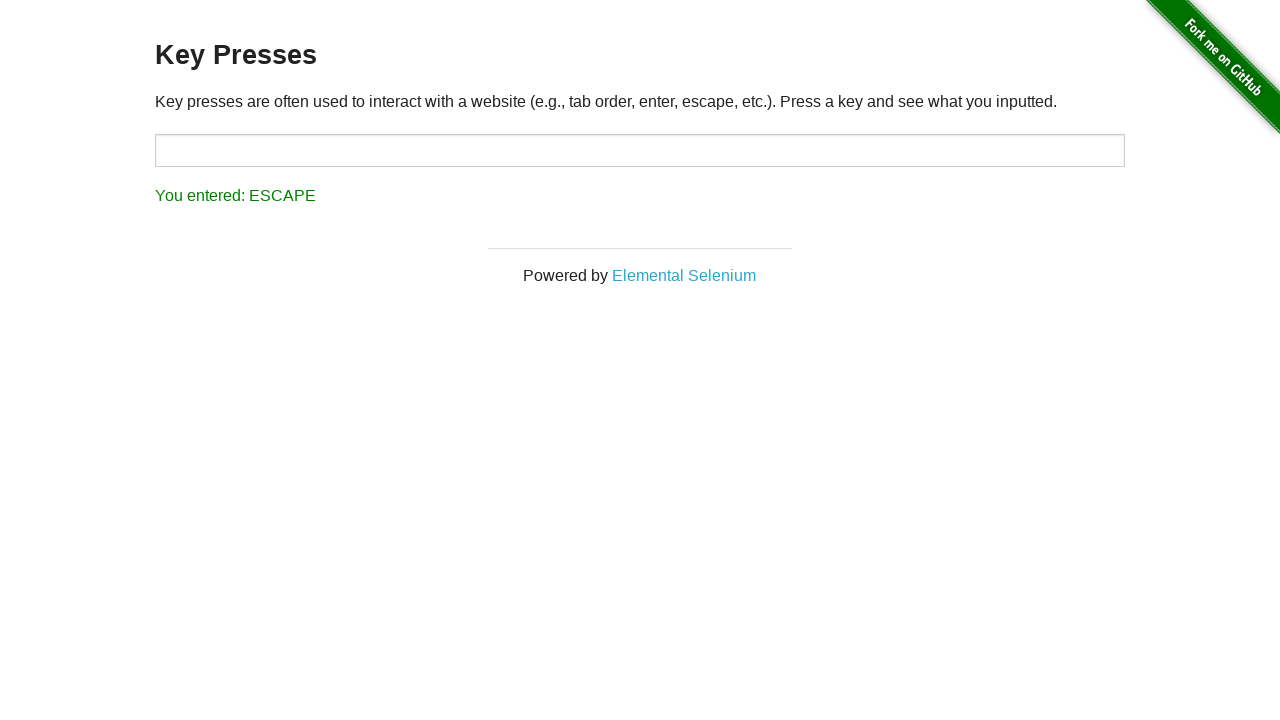

Pressed ENTER key on the input field on xpath=//input[@id='target']
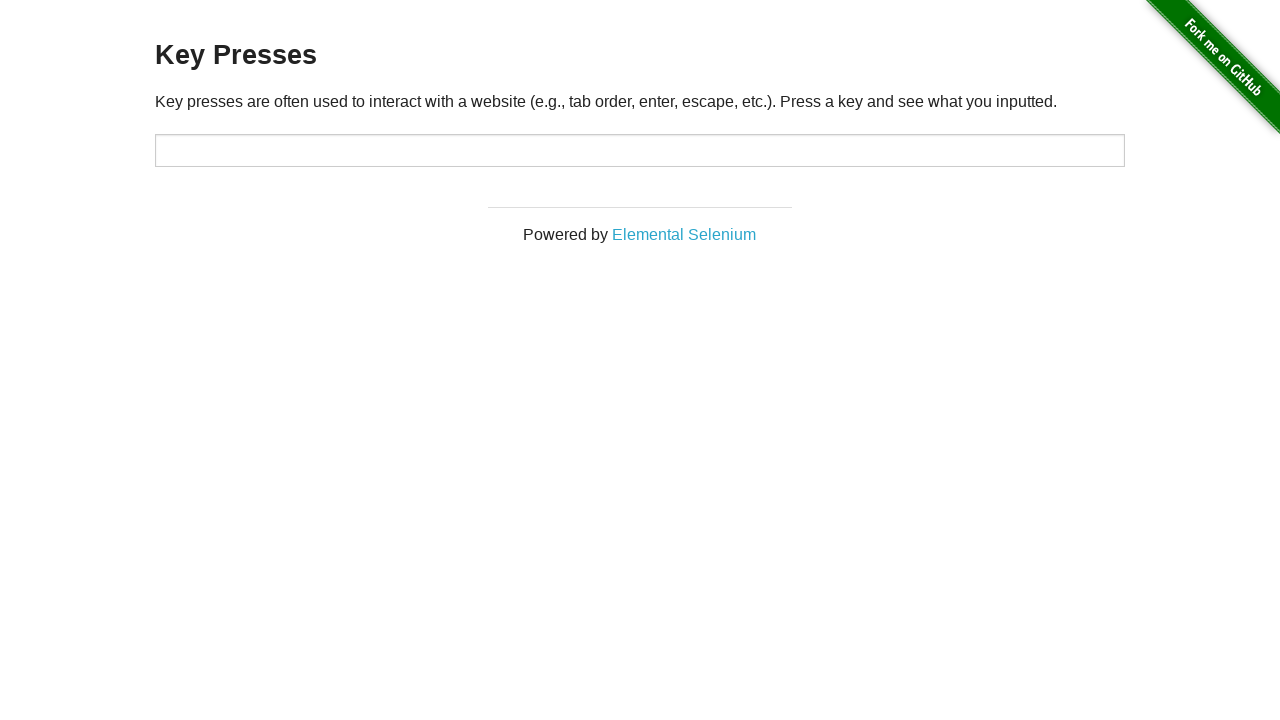

Pressed BACKSPACE key on the input field on xpath=//input[@id='target']
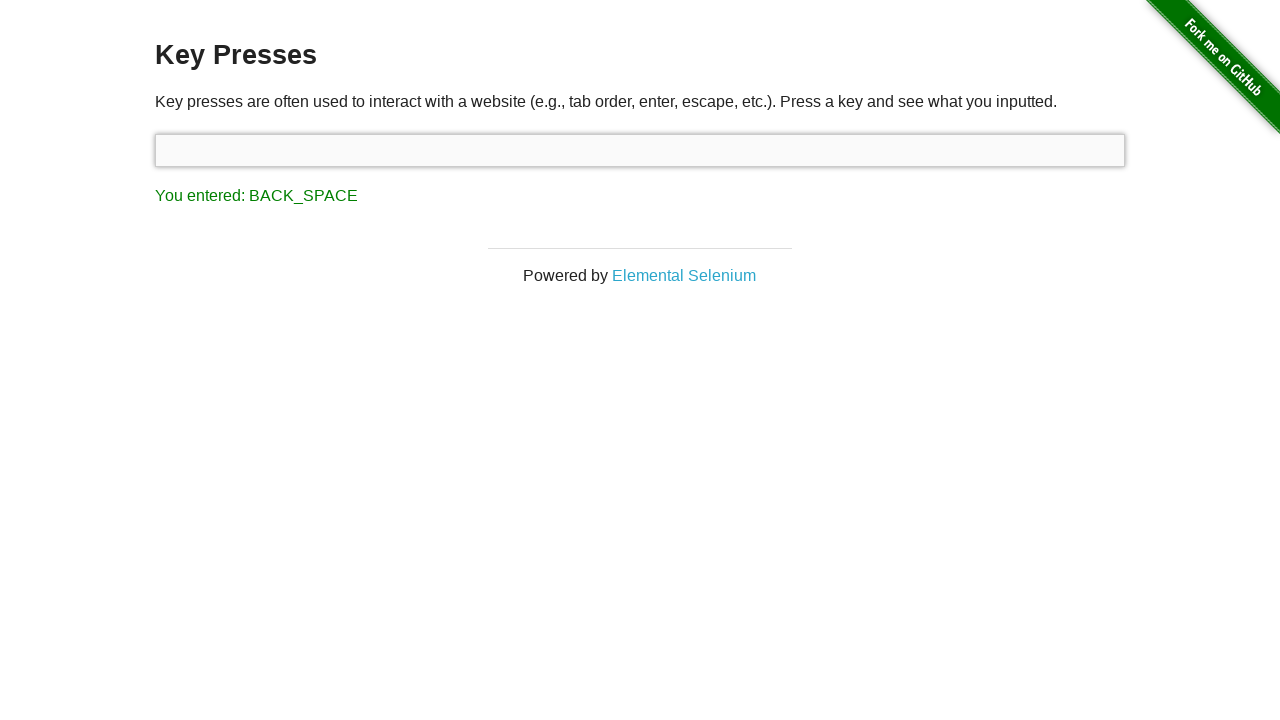

Pressed SPACE key on the input field on xpath=//input[@id='target']
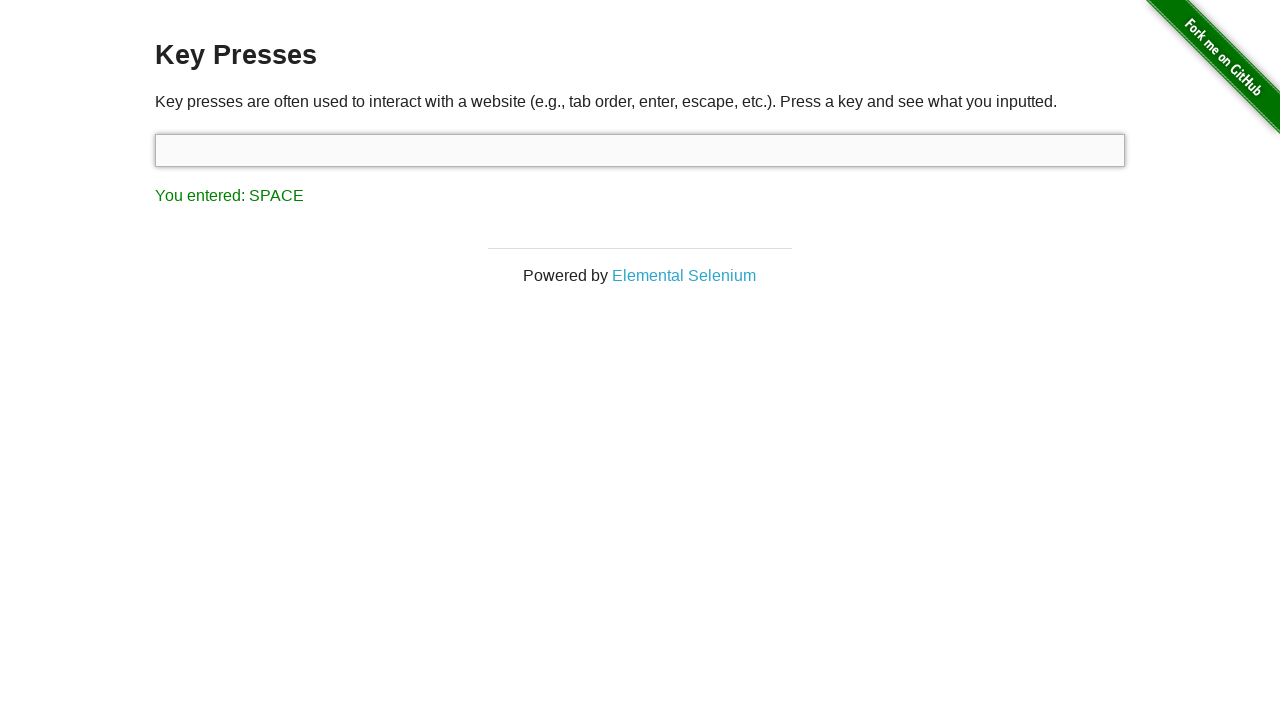

Pressed ESCAPE key on the input field on xpath=//input[@id='target']
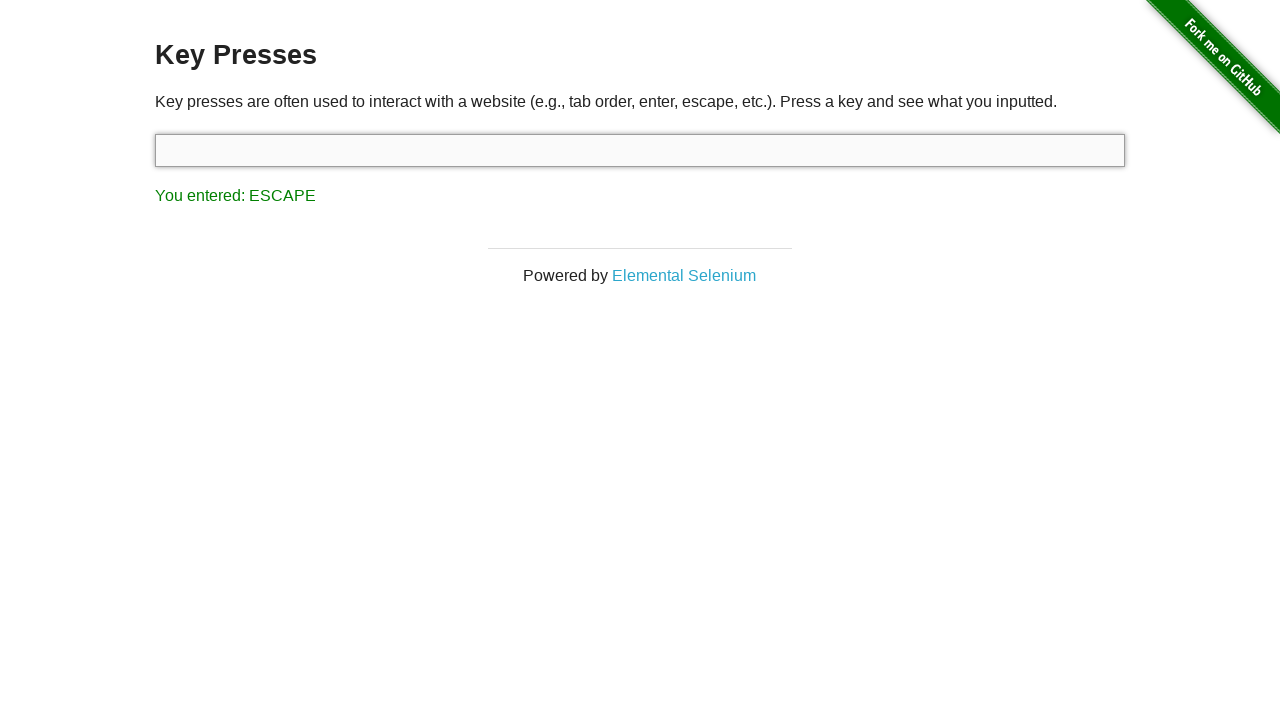

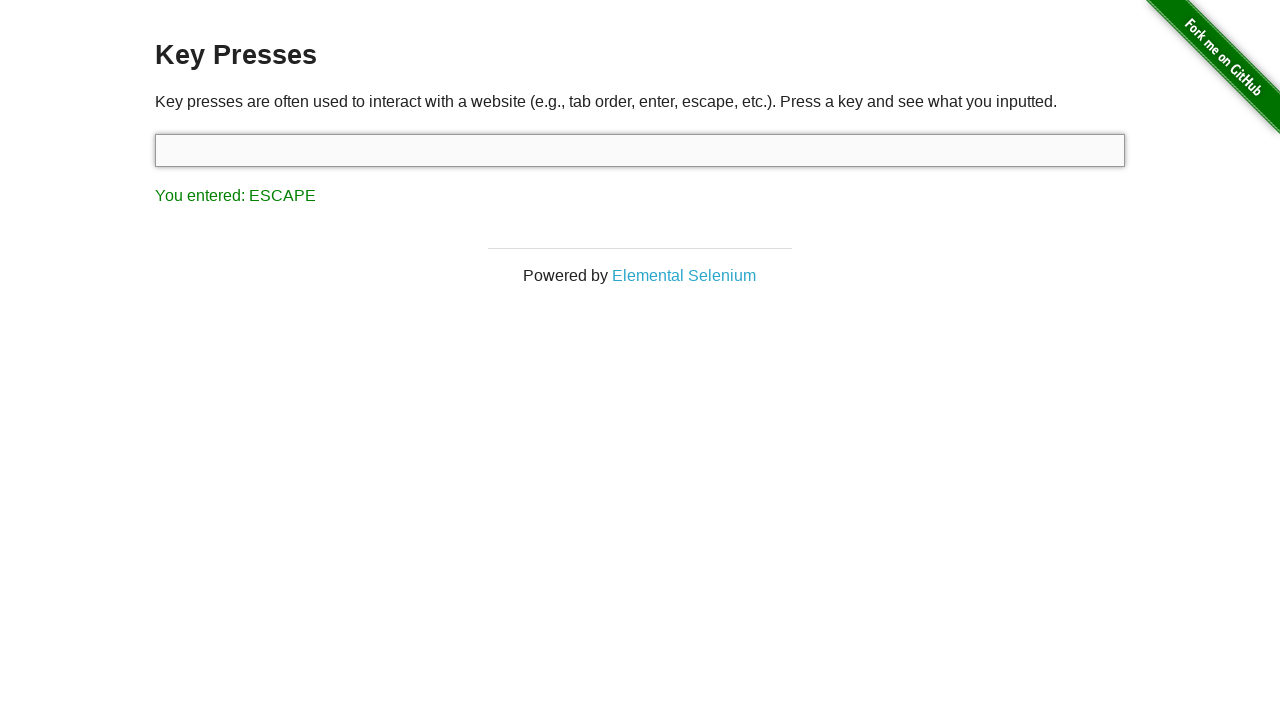